Tests that the Clear completed button displays the correct text

Starting URL: https://demo.playwright.dev/todomvc

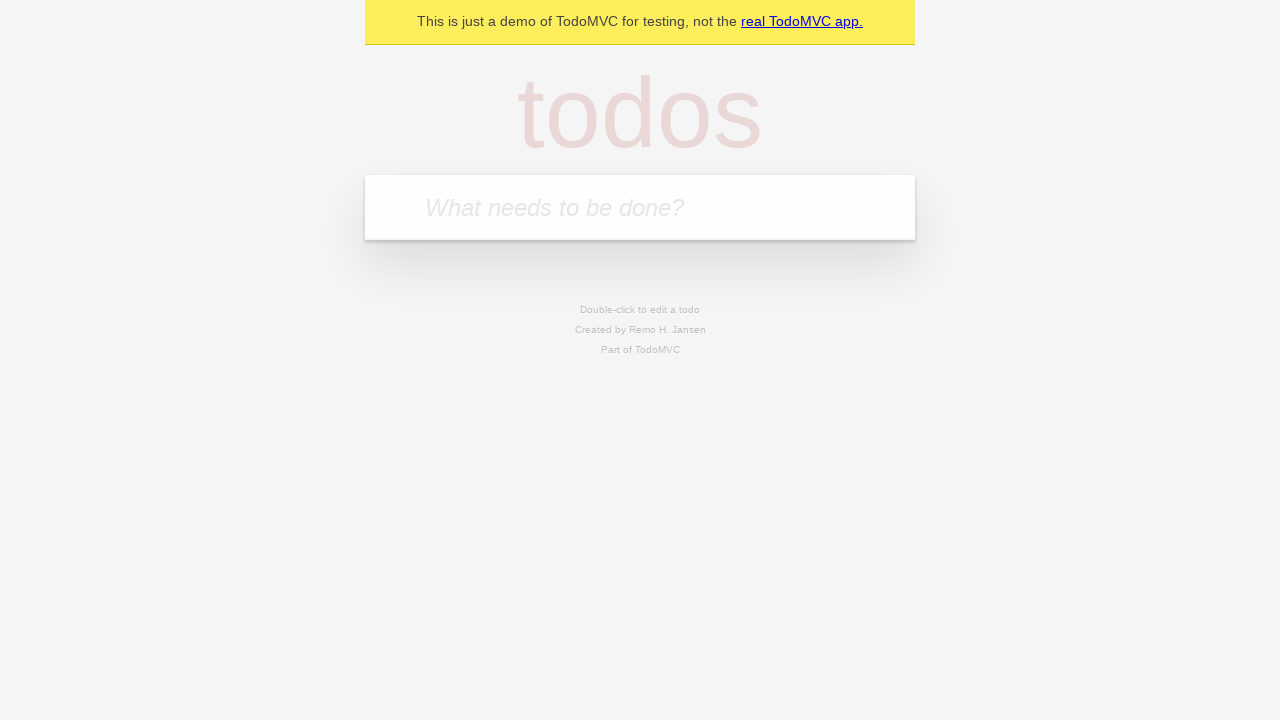

Filled todo input with 'buy some cheese' on internal:attr=[placeholder="What needs to be done?"i]
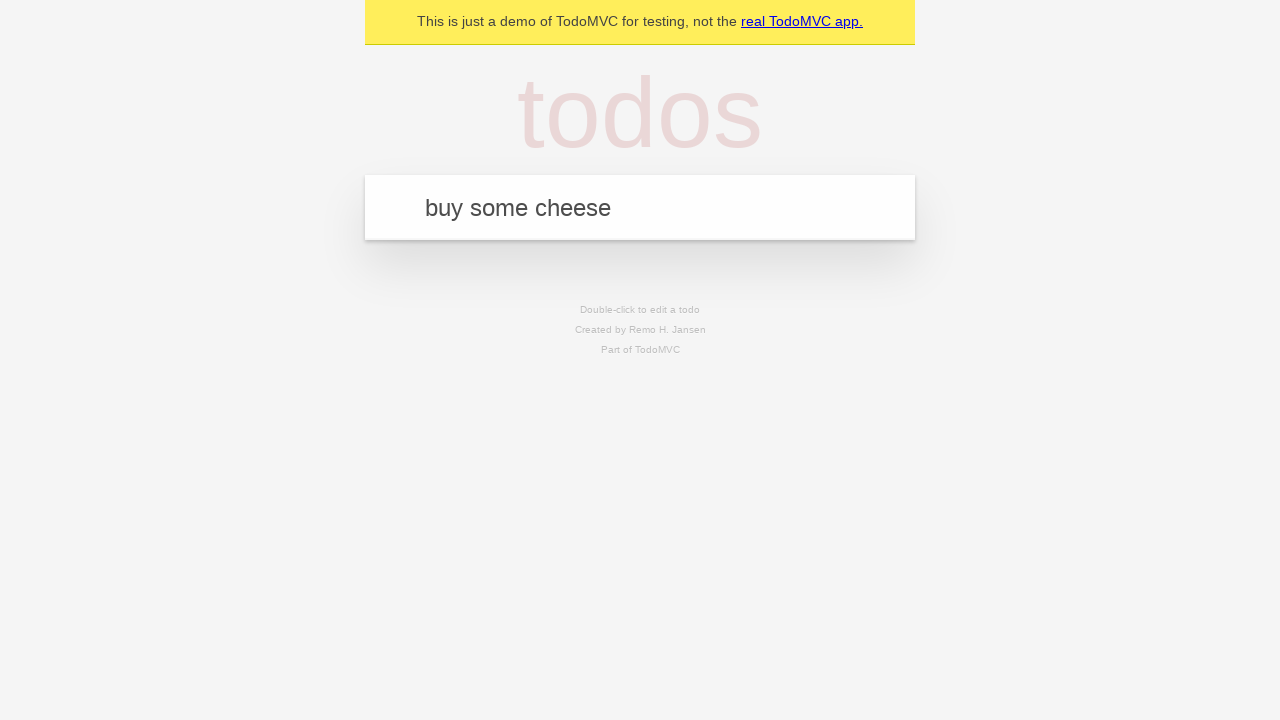

Pressed Enter to add first todo on internal:attr=[placeholder="What needs to be done?"i]
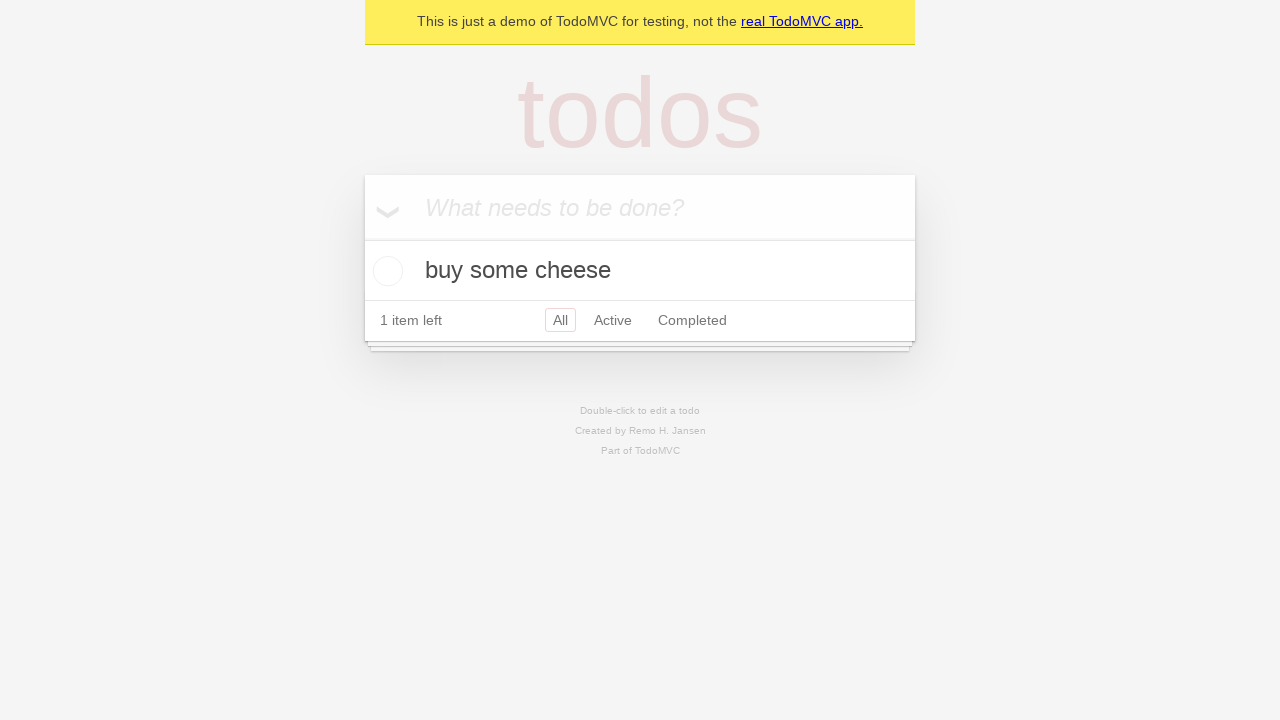

Filled todo input with 'feed the cat' on internal:attr=[placeholder="What needs to be done?"i]
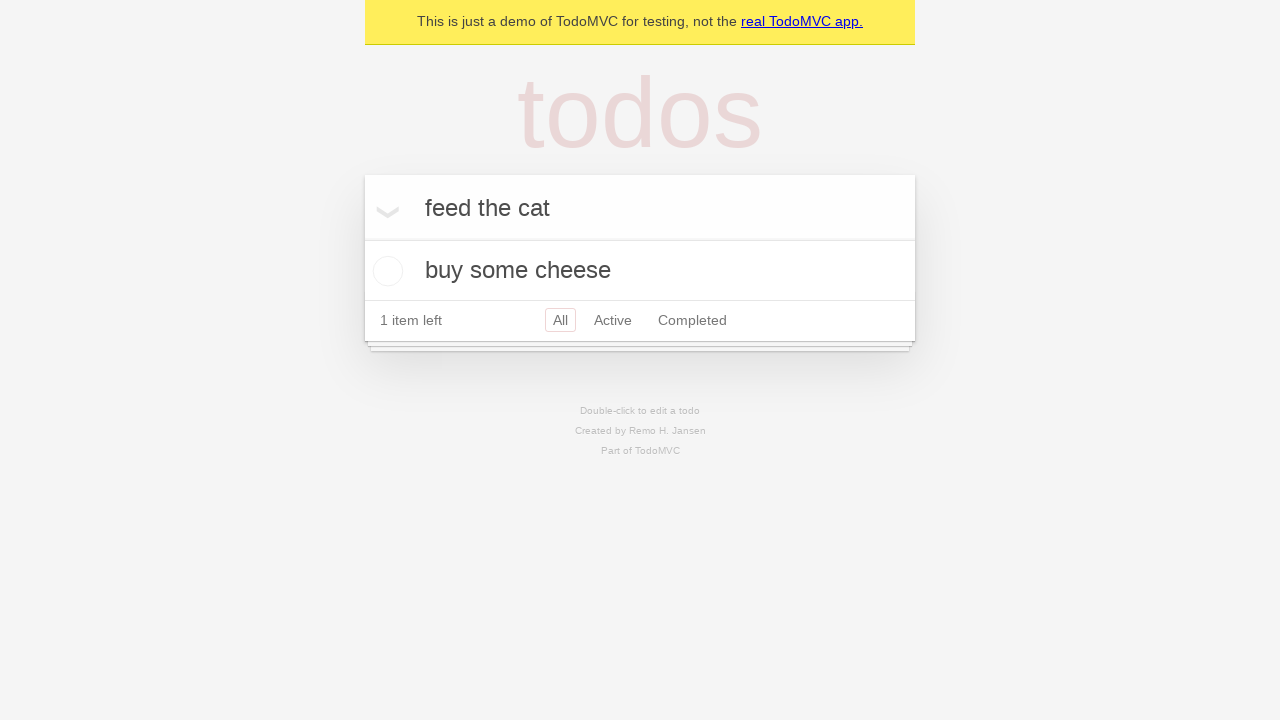

Pressed Enter to add second todo on internal:attr=[placeholder="What needs to be done?"i]
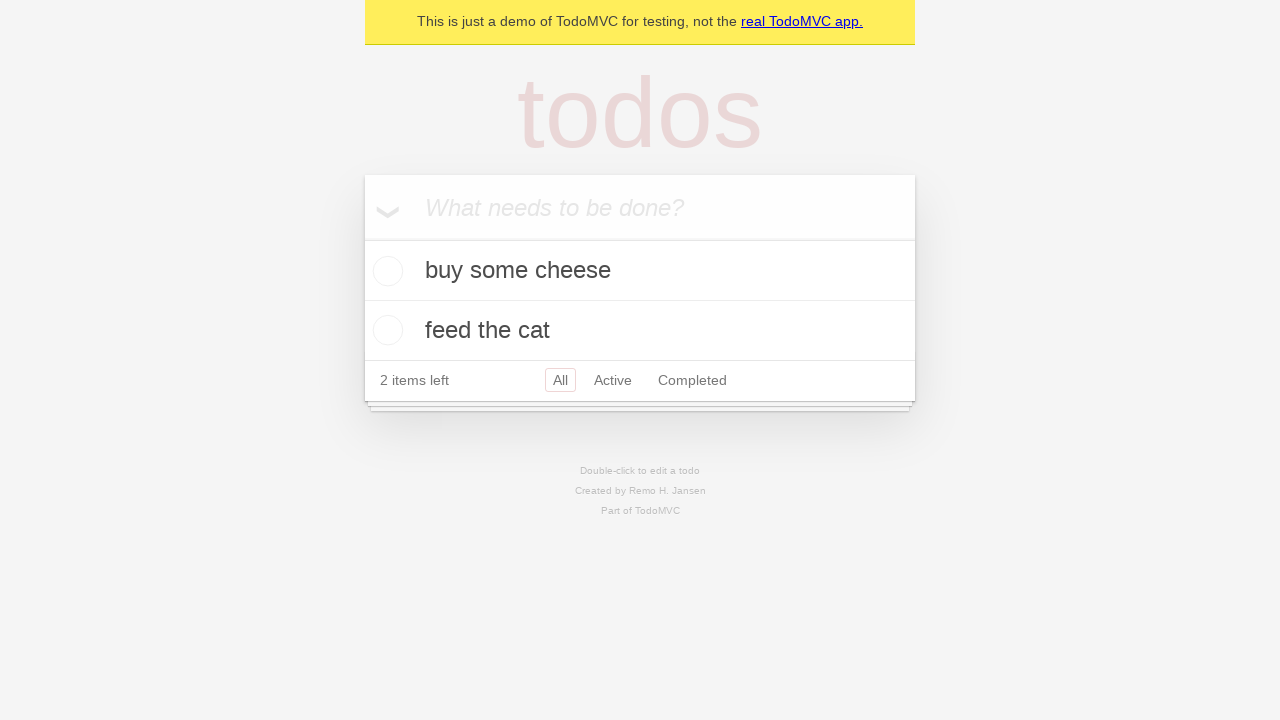

Filled todo input with 'book a doctors appointment' on internal:attr=[placeholder="What needs to be done?"i]
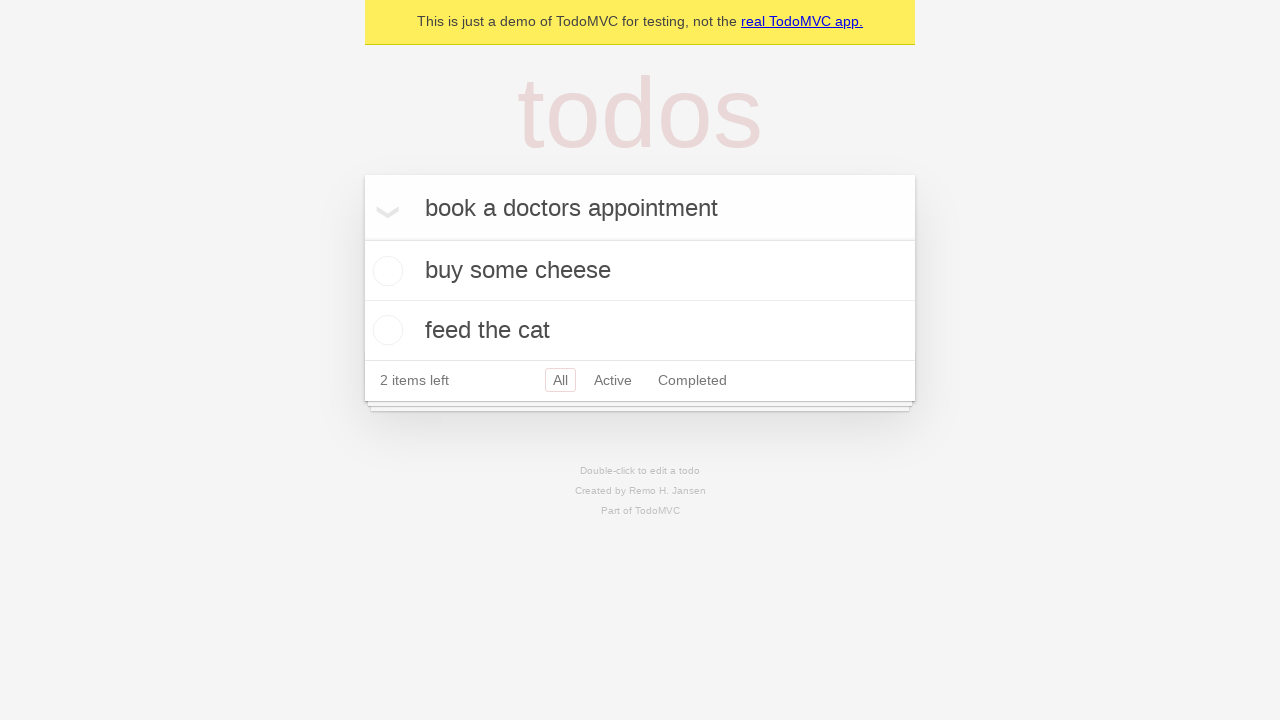

Pressed Enter to add third todo on internal:attr=[placeholder="What needs to be done?"i]
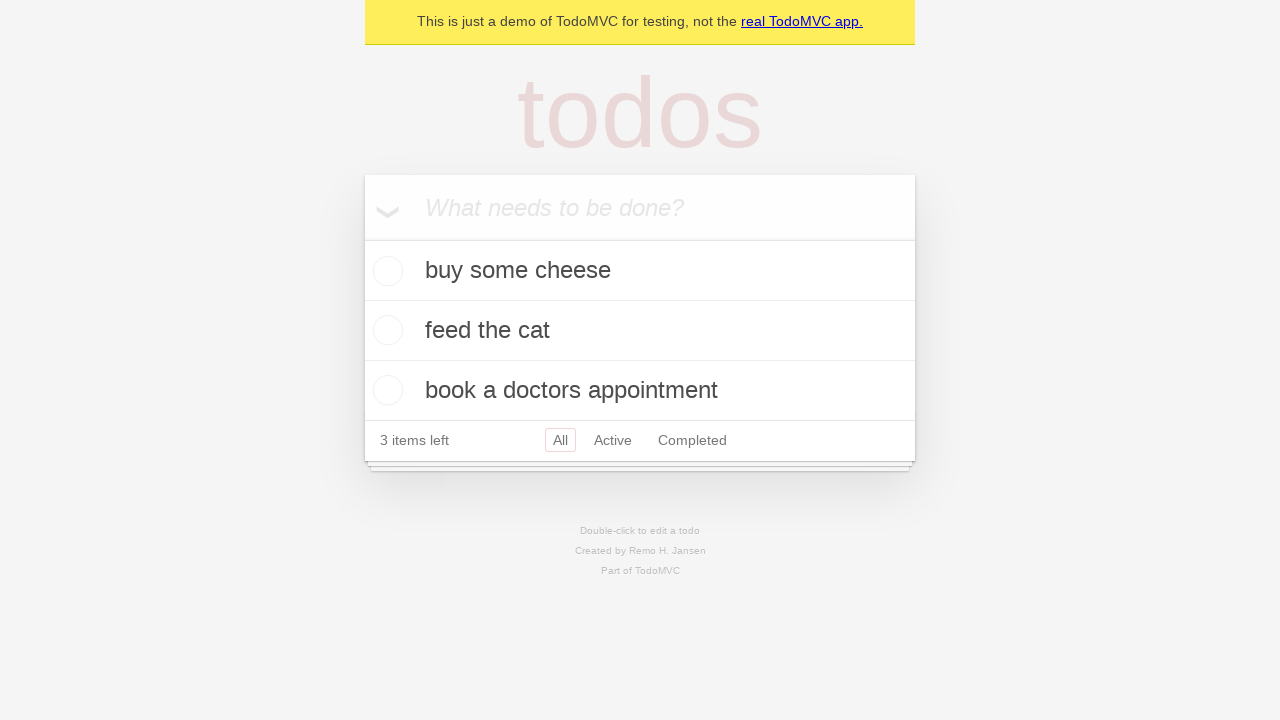

Checked first todo item at (385, 271) on .todo-list li .toggle >> nth=0
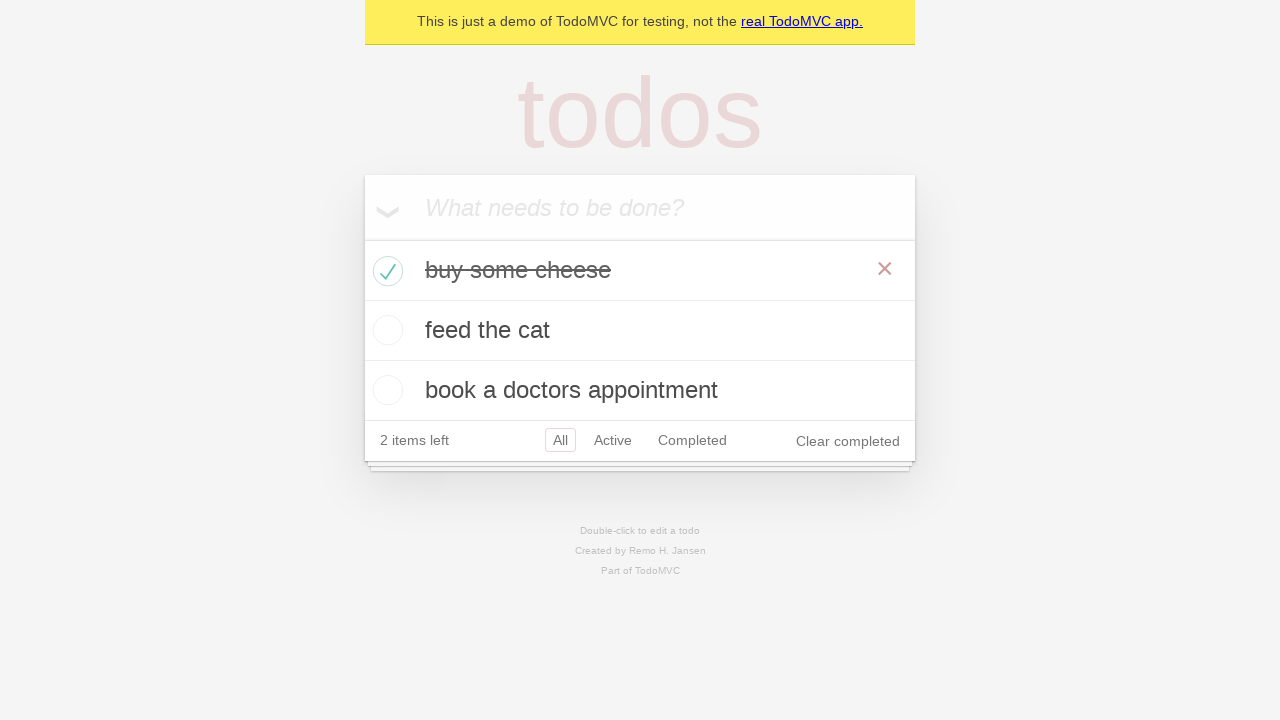

Clear completed button appeared
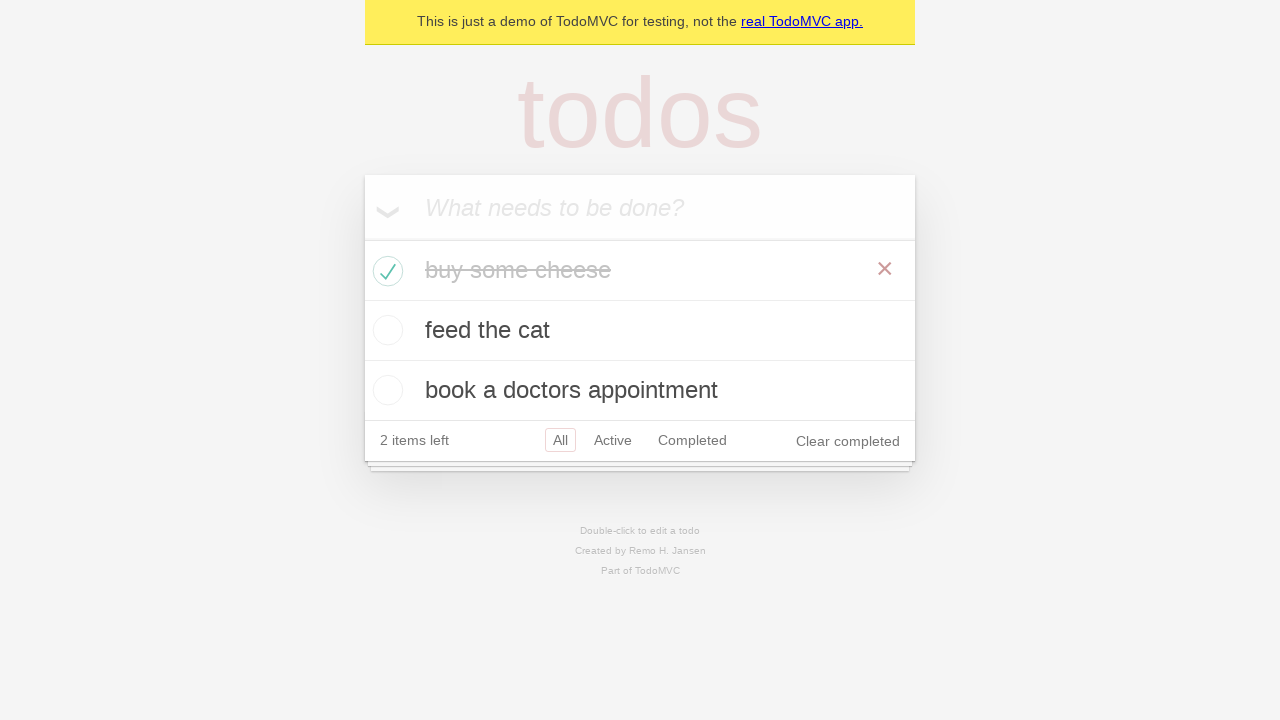

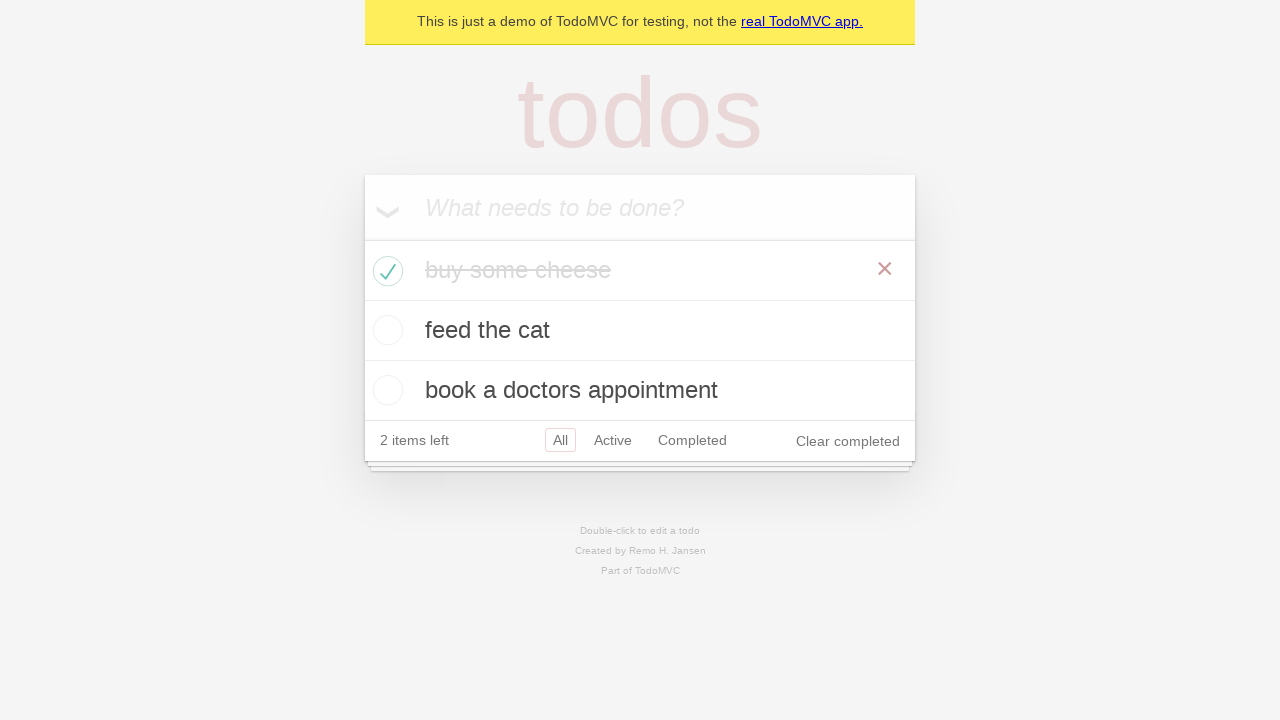